Opens the OrangeHRM demo login page and maximizes the window

Starting URL: https://opensource-demo.orangehrmlive.com/web/index.php/auth/login

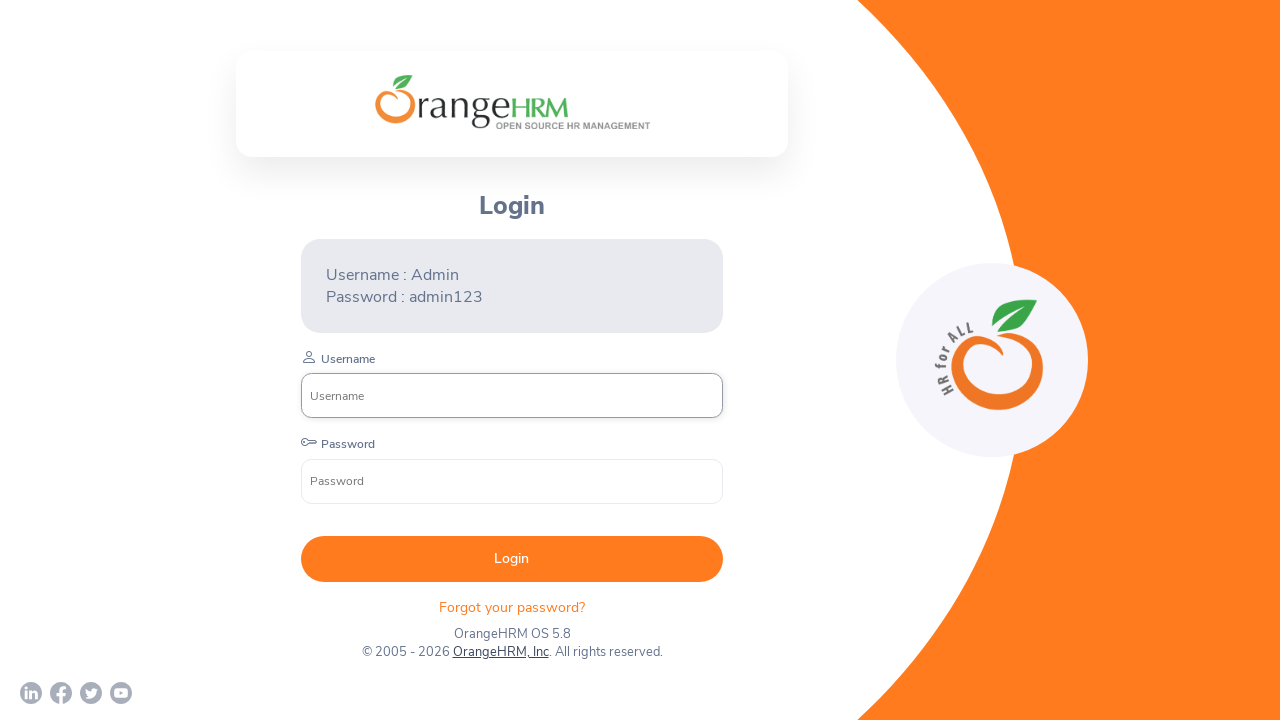

Navigated to OrangeHRM demo login page
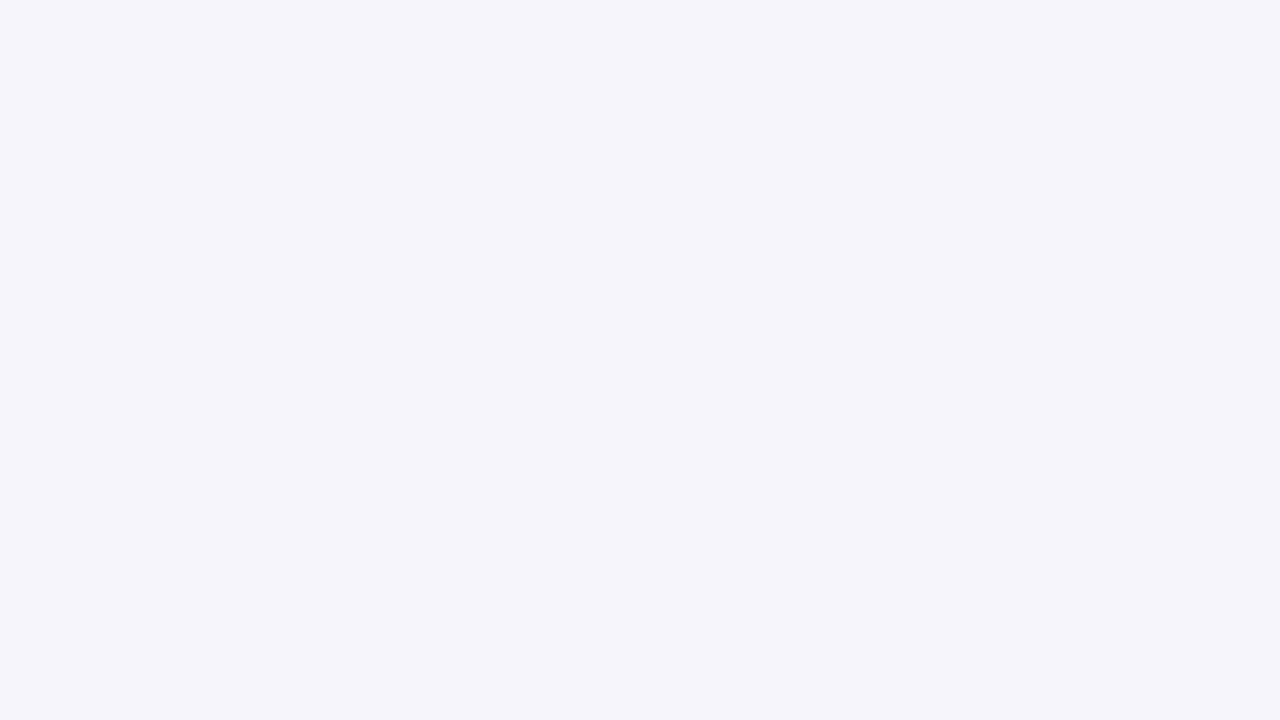

Maximized browser window
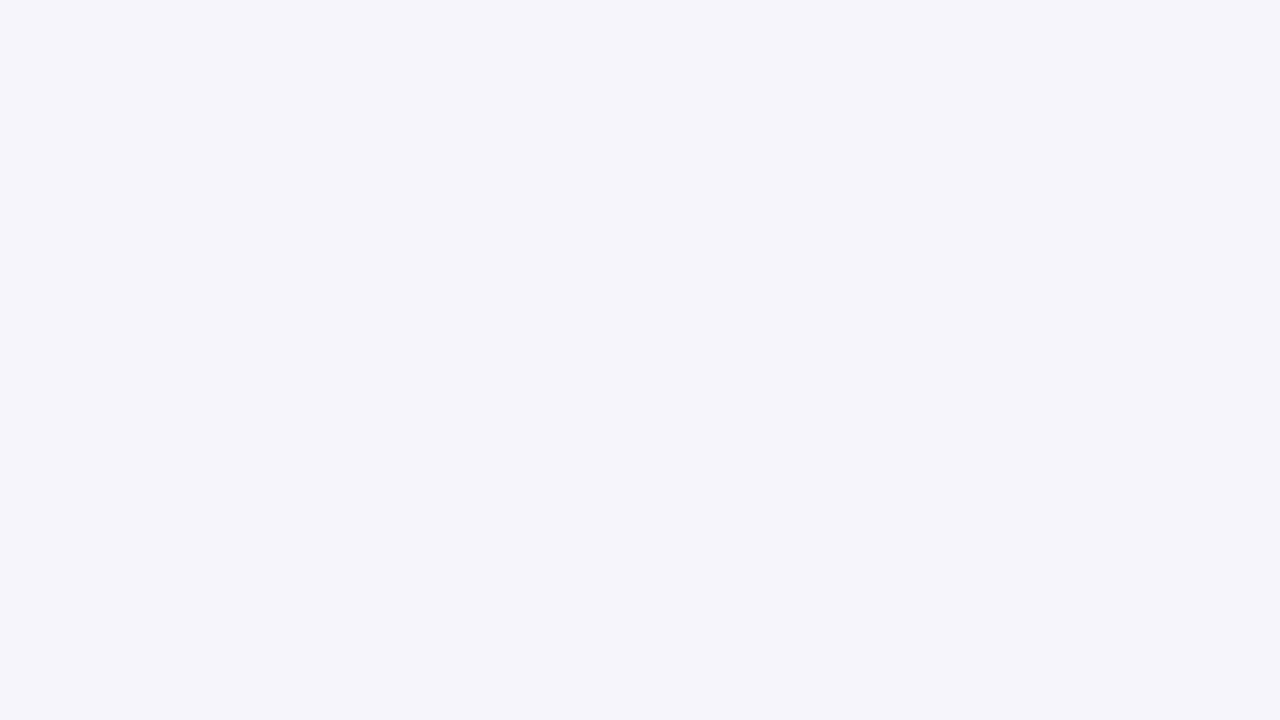

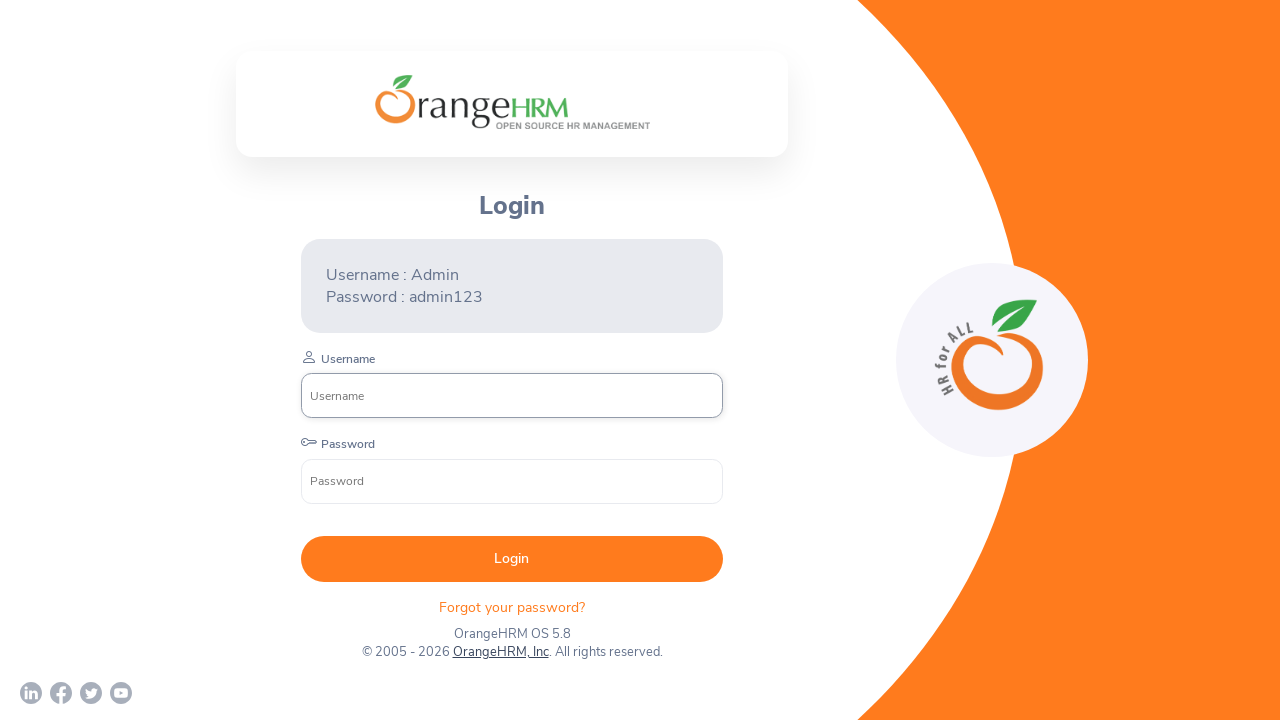